Tests navigation to the Contact Us page by clicking the Contact Us link in the footer.

Starting URL: https://selfschedule-qa.aiminspect.com

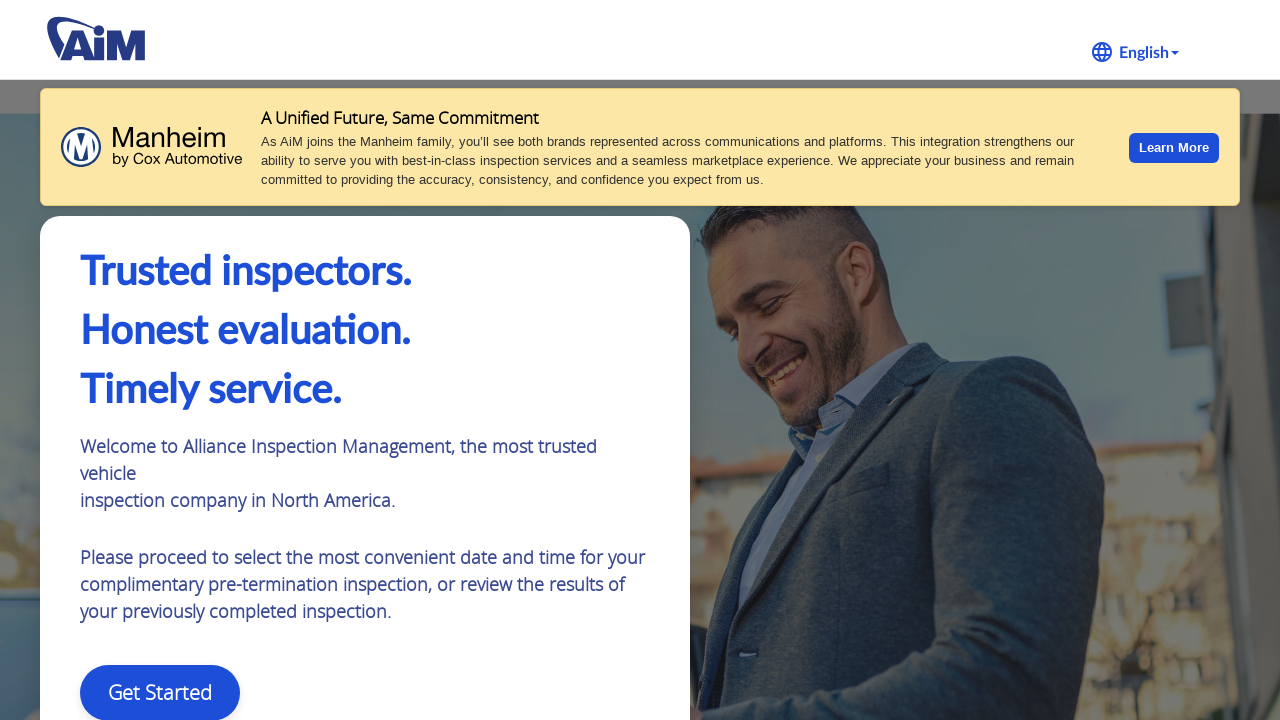

Footer bar loaded
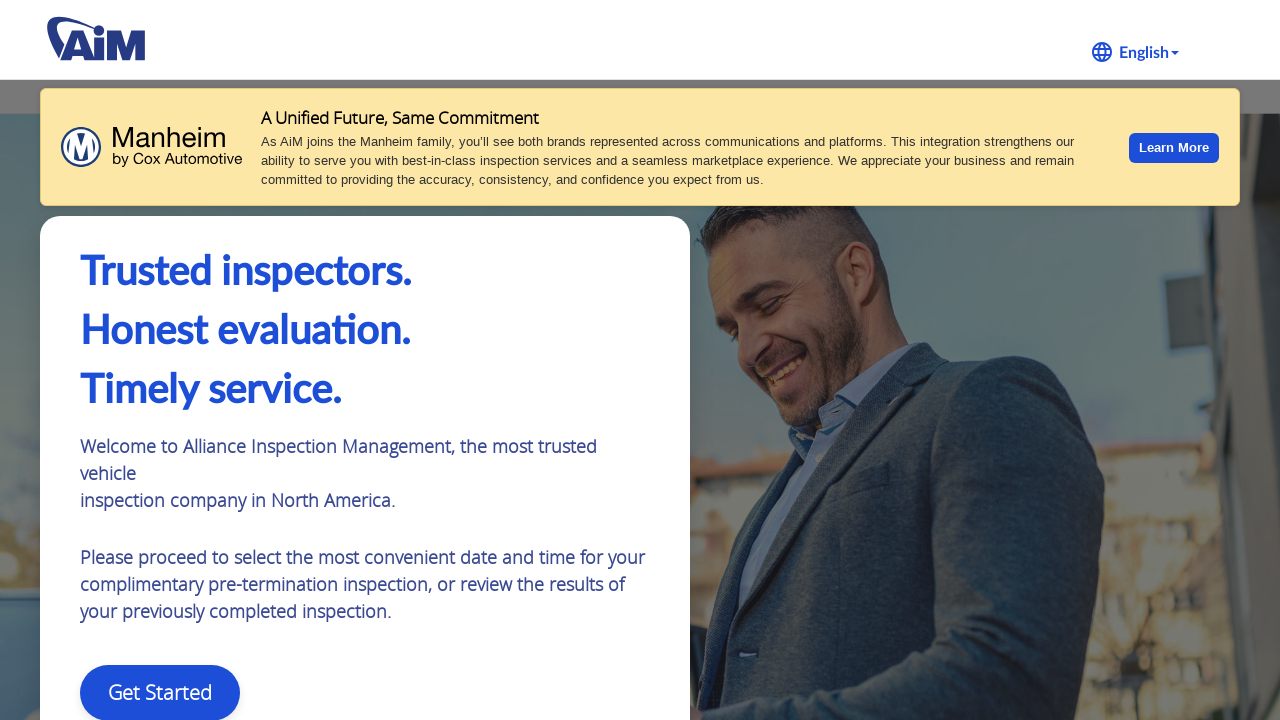

Clicked Contact Us link in footer at (300, 694) on a:text('Contact Us')
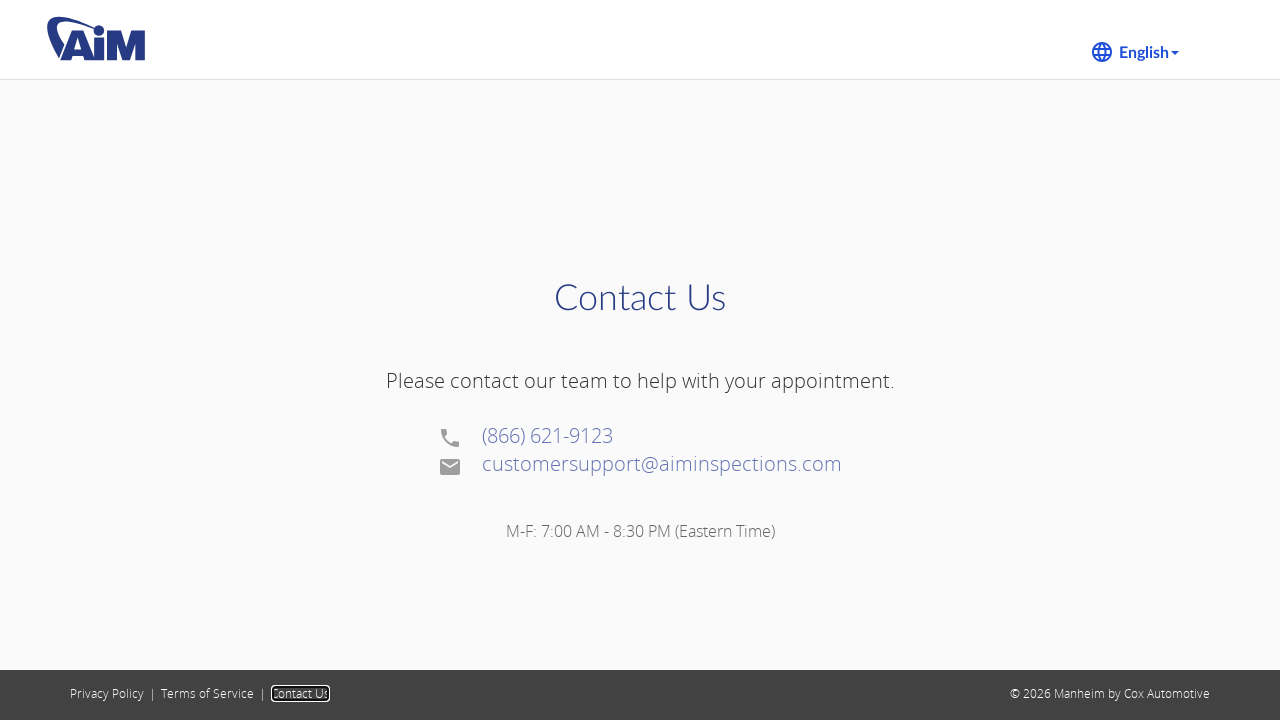

Contact Us page loaded successfully
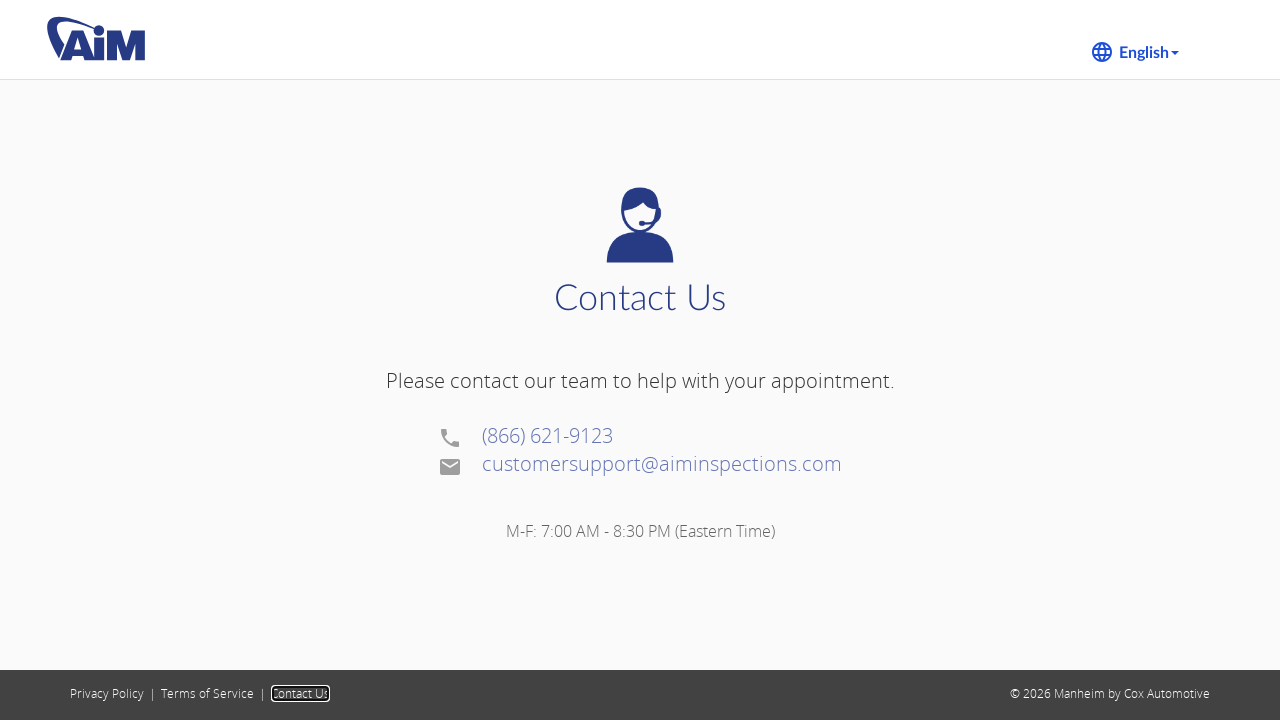

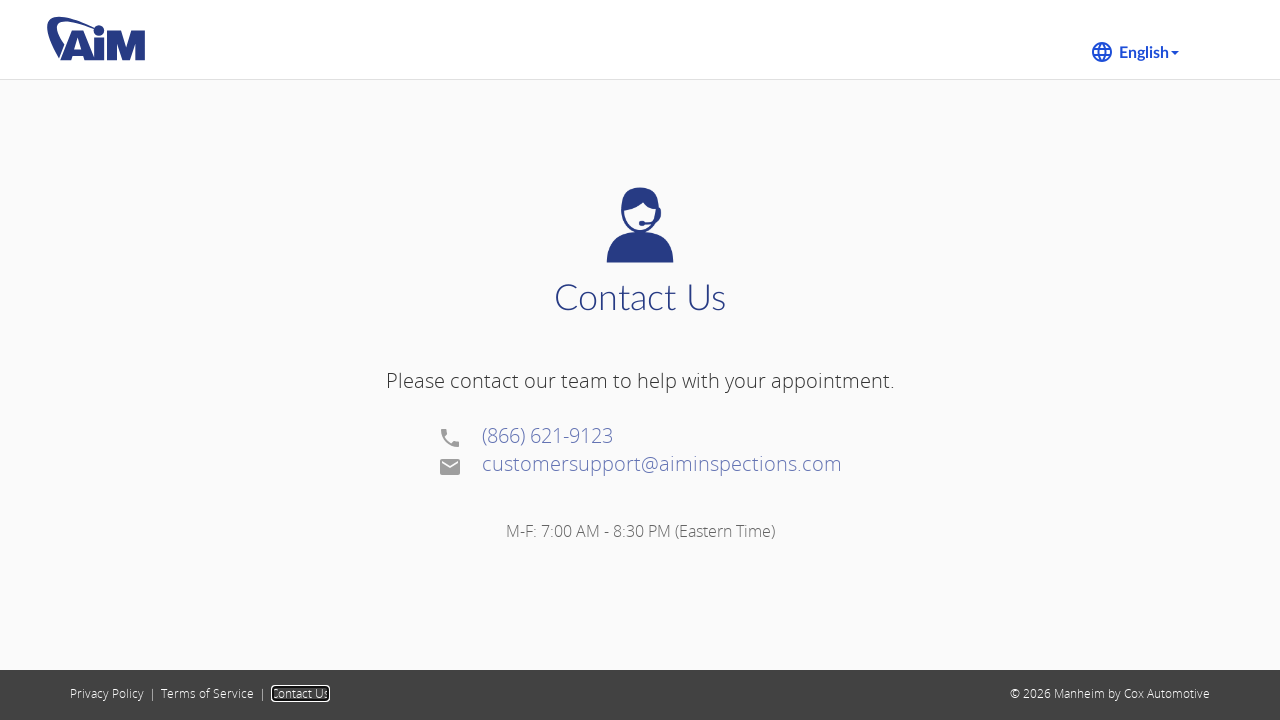